Tests jQuery UI tooltip functionality by hovering over an age input field to display its tooltip

Starting URL: https://jqueryui.com/tooltip/

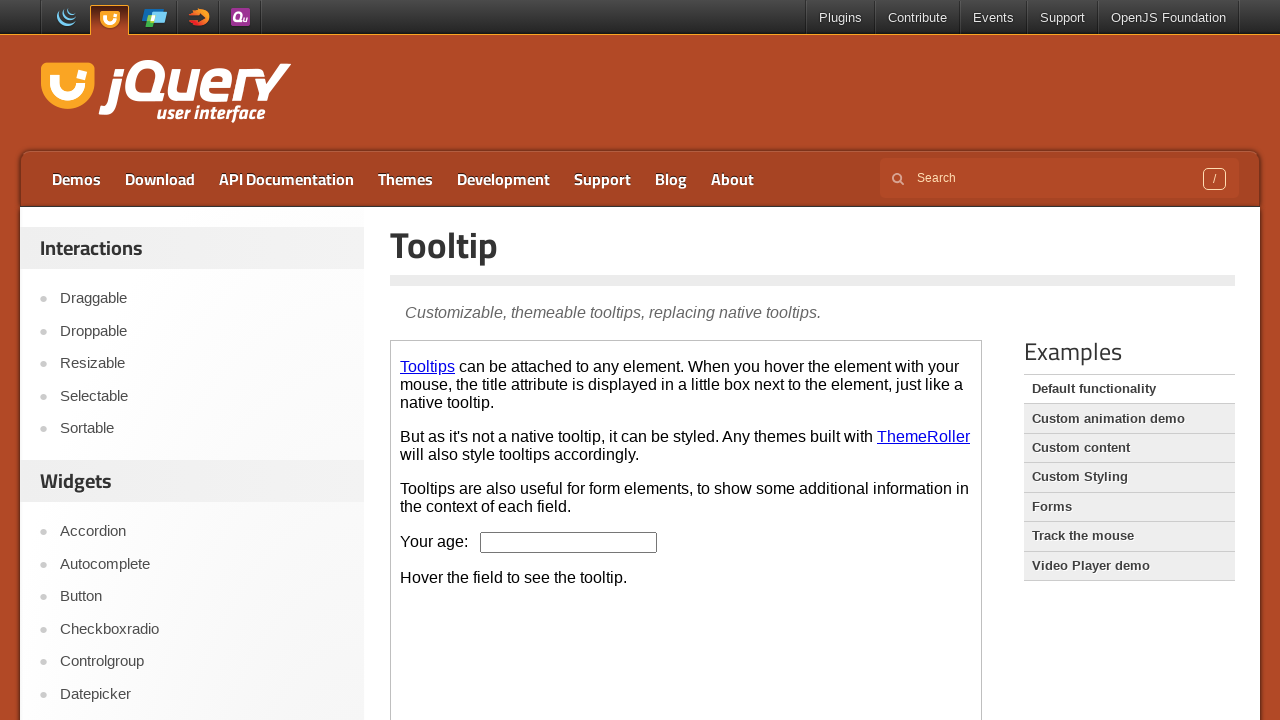

Located the demo iframe
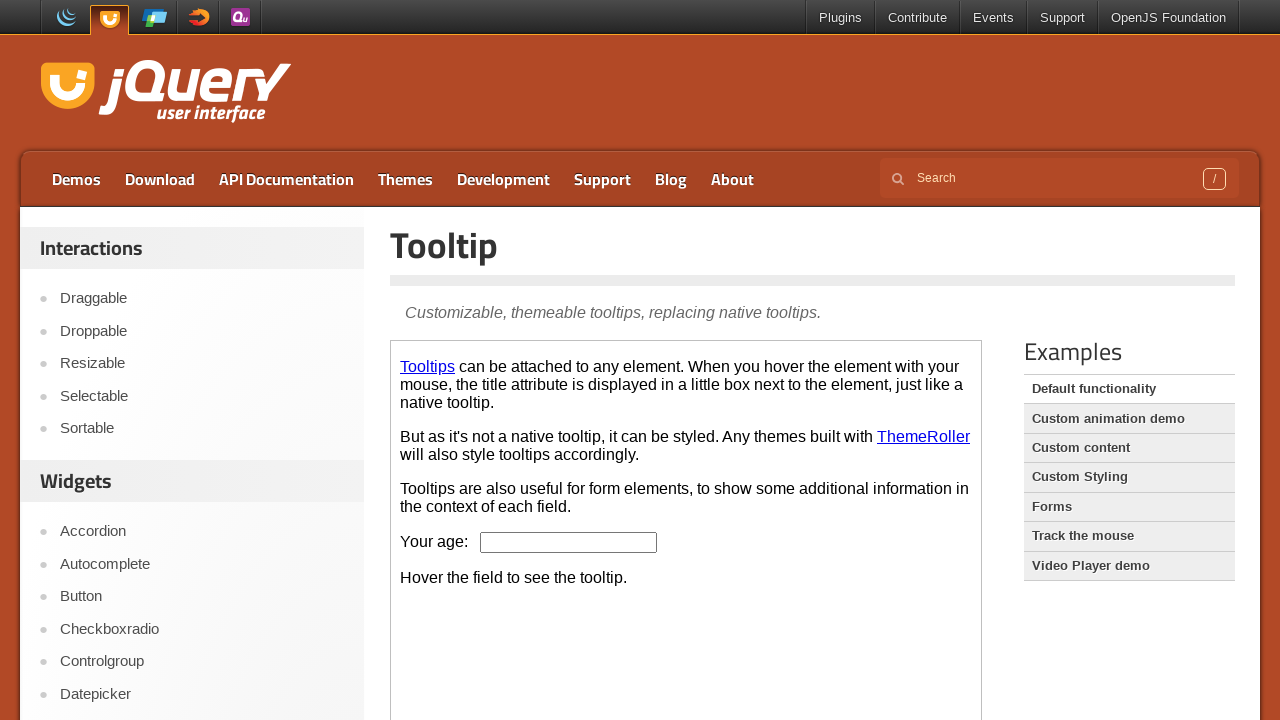

Located the age input field within the iframe
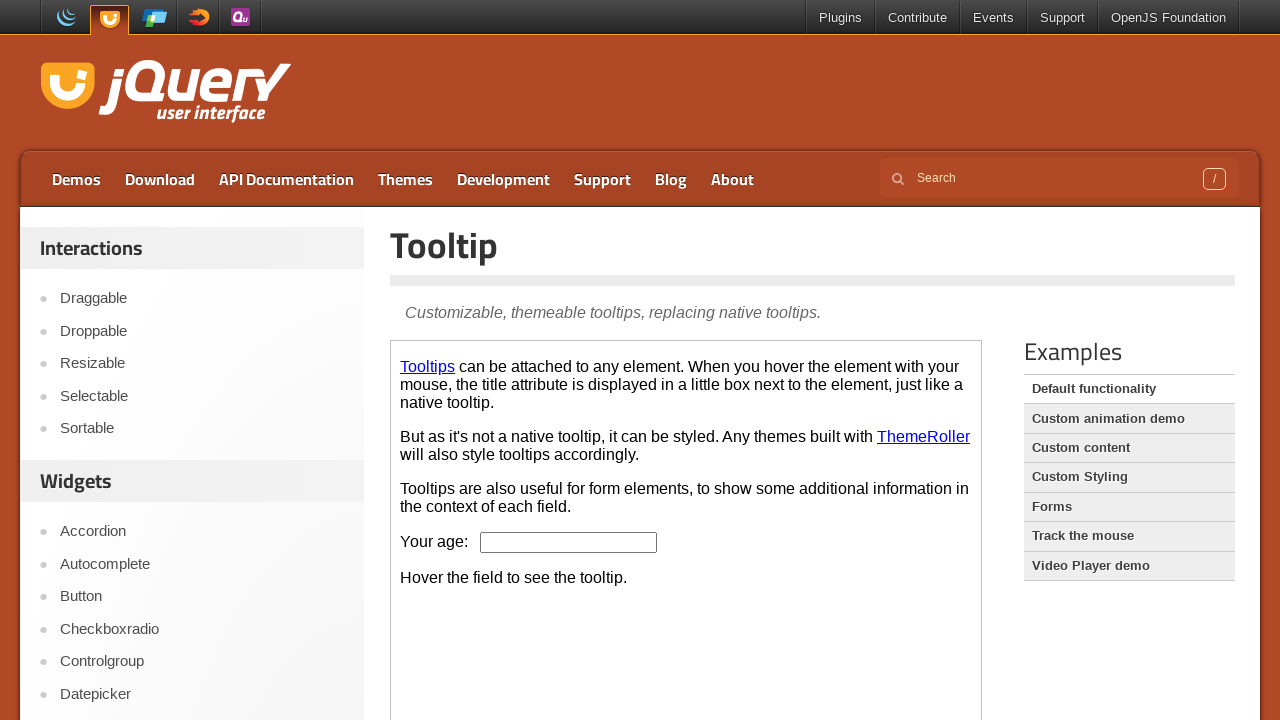

Pressed PageDown to scroll the page
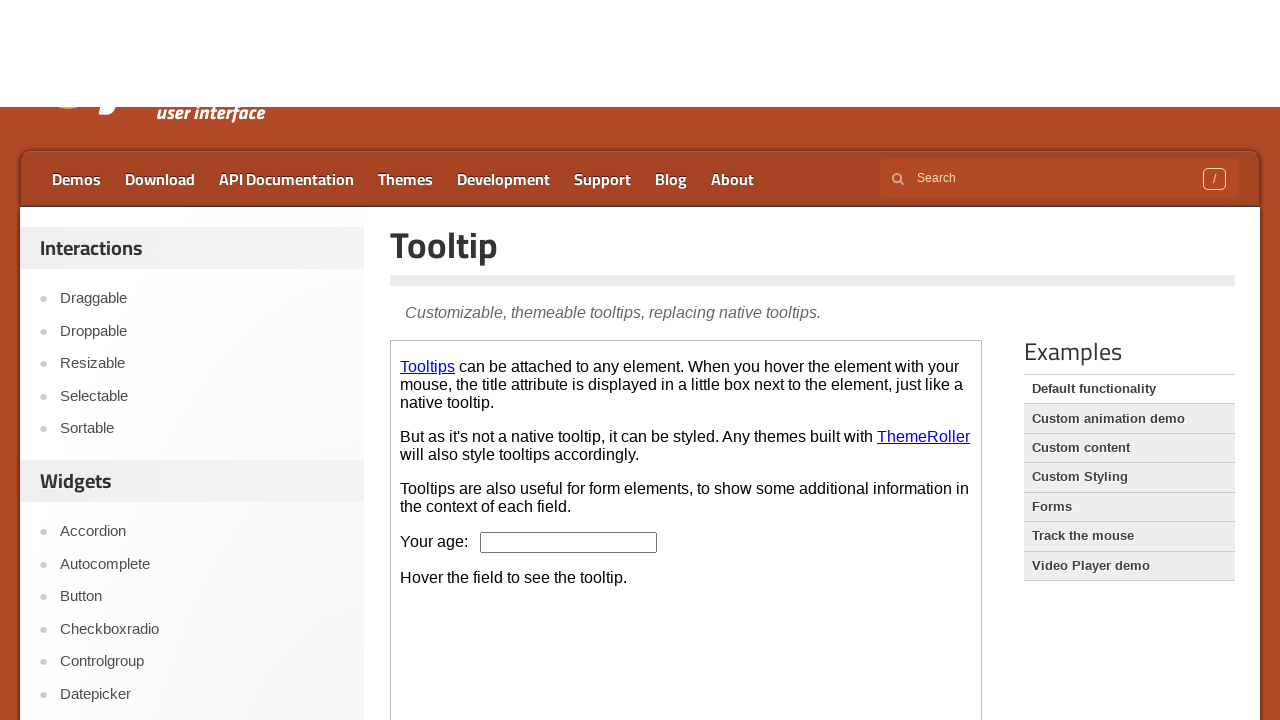

Hovered over the age input field to trigger tooltip at (569, 360) on .demo-frame >> internal:control=enter-frame >> #age
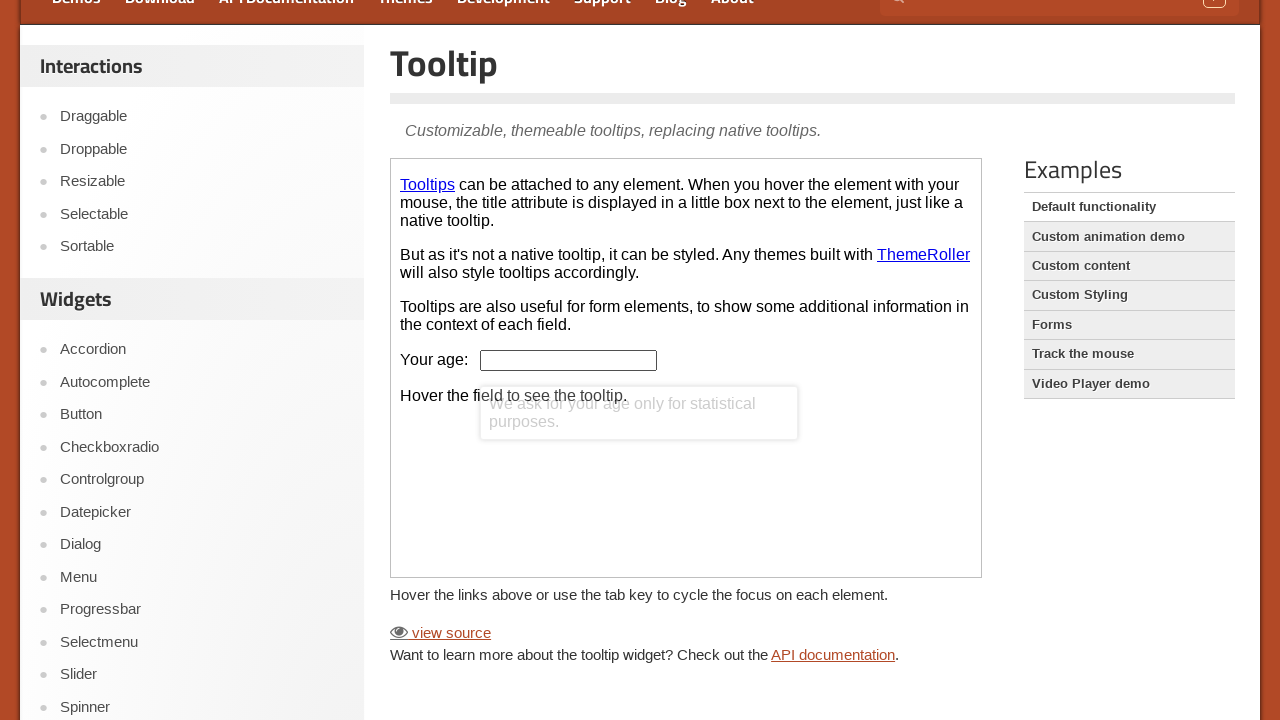

Tooltip appeared and became visible
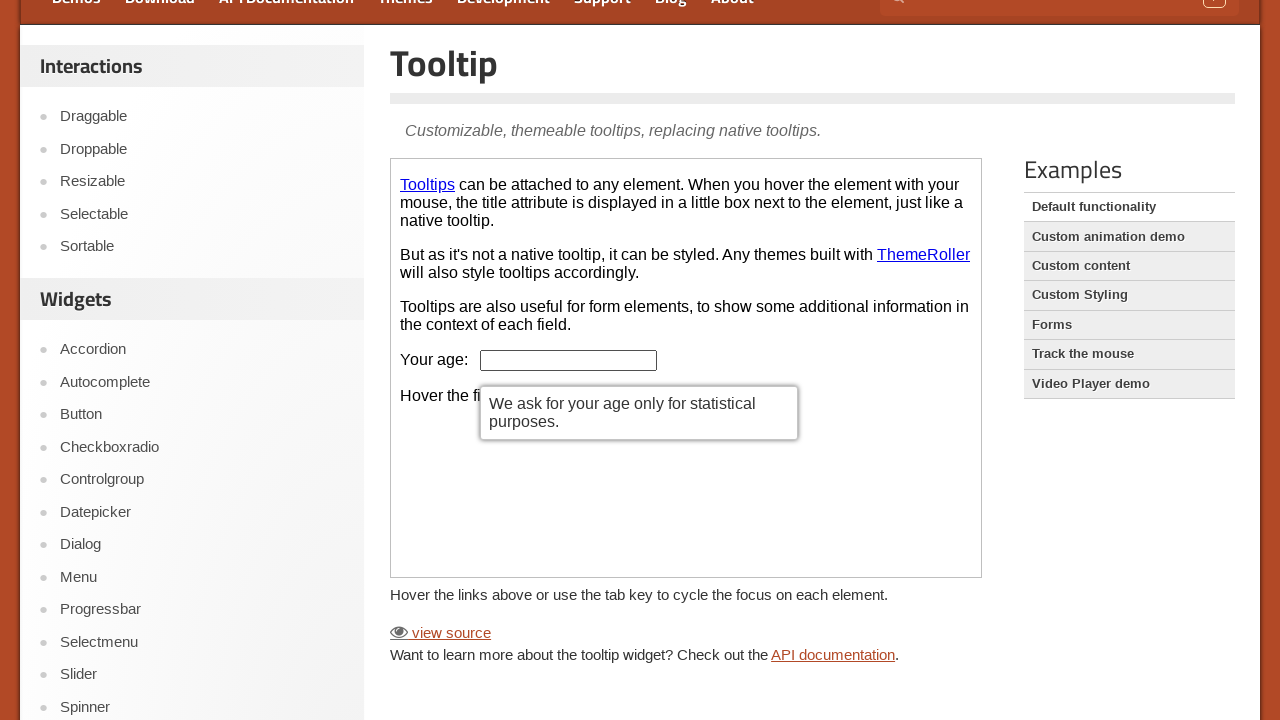

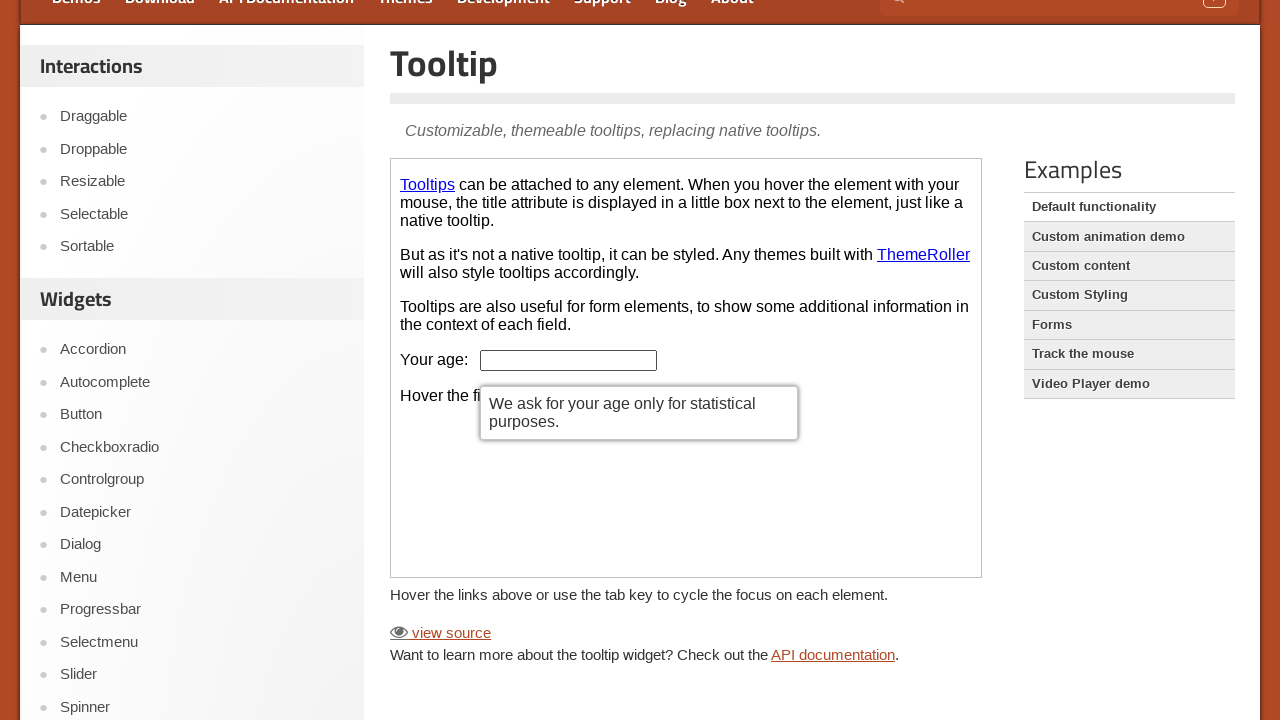